Tests datagram mode by clicking Start, playing content, and selecting datagram option from category dropdown

Starting URL: https://tugas-akhir.farreljordan.com/

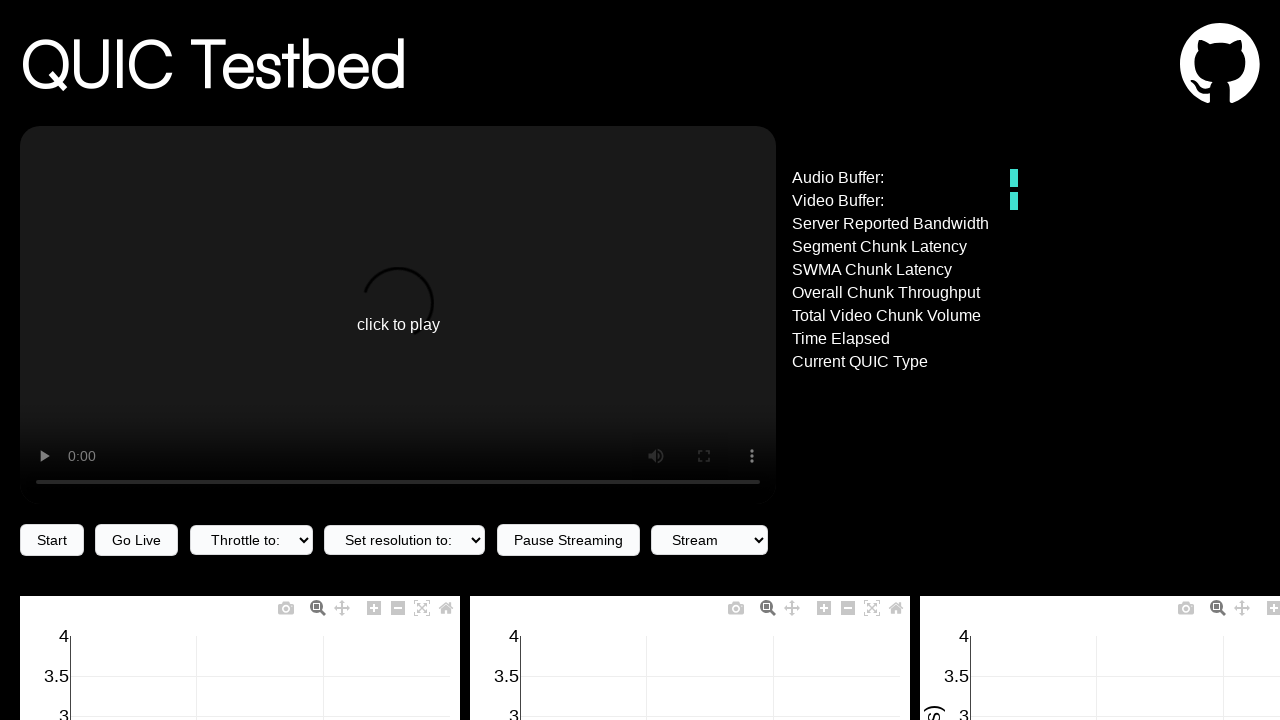

Clicked Start button at (52, 540) on internal:role=button[name="Start"i]
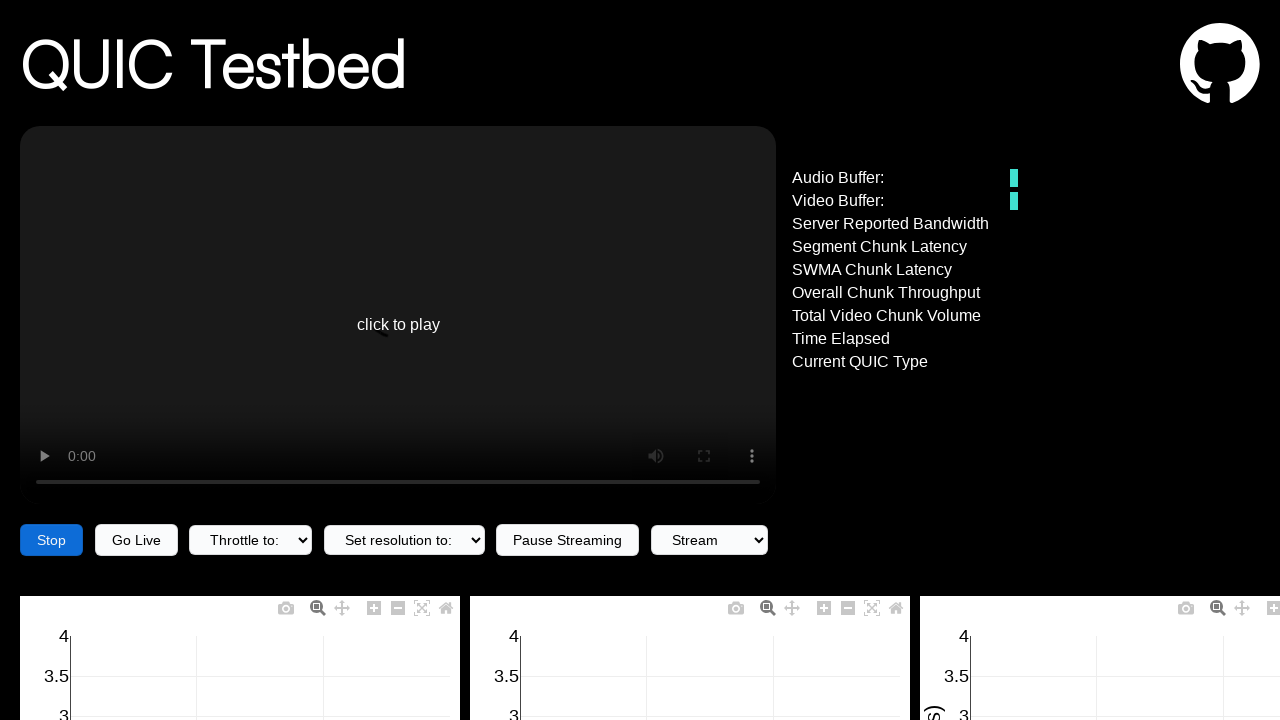

Clicked to play content at (398, 325) on internal:text="click to play"i
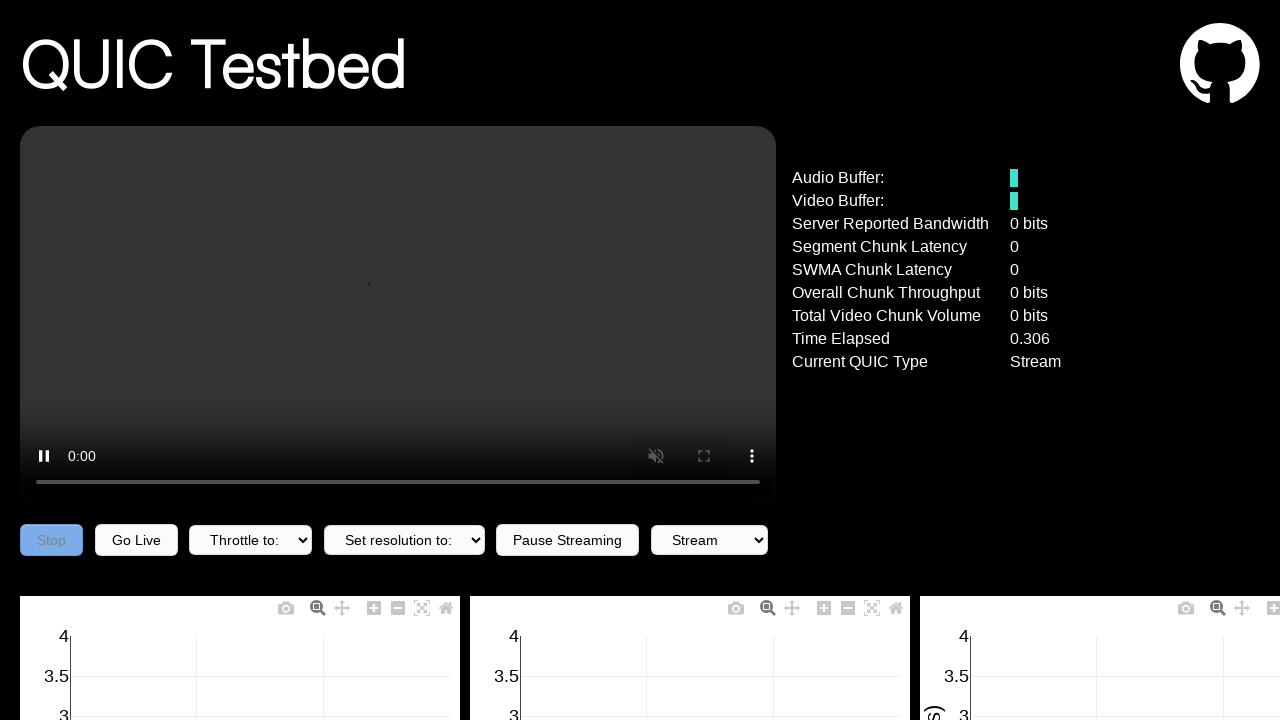

Verified player is active - play prompt hidden
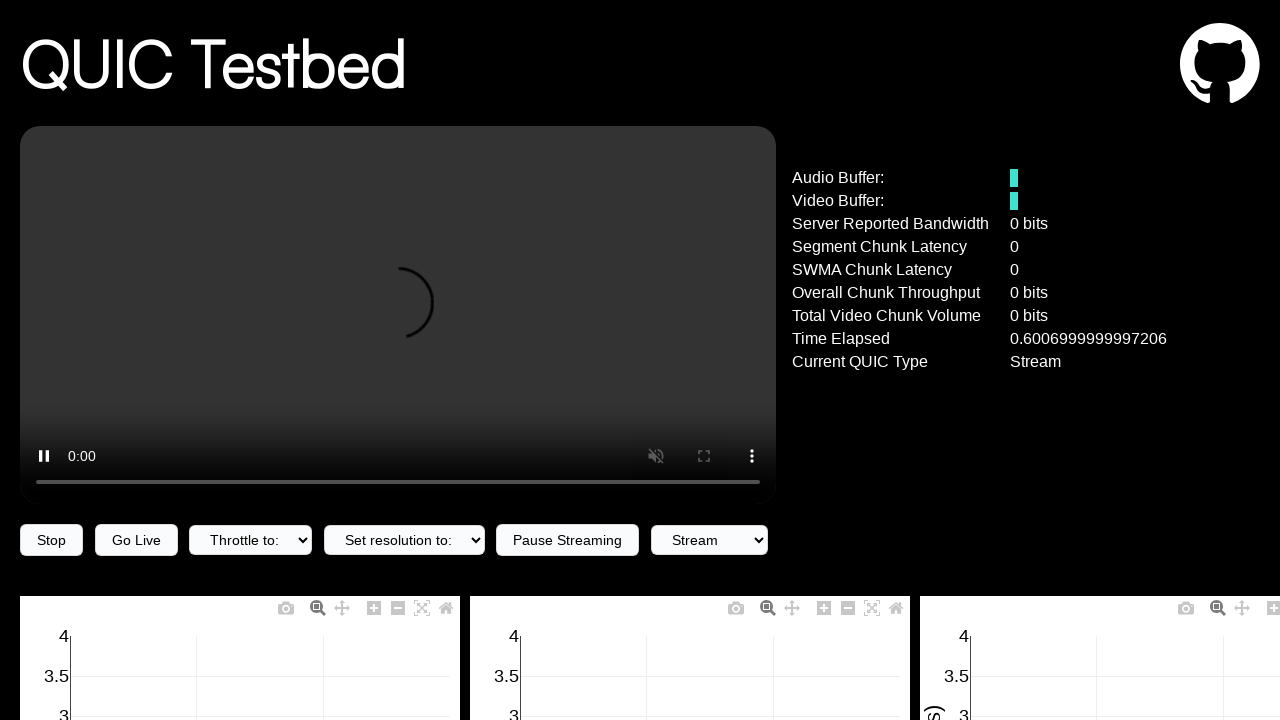

Selected datagram option from category dropdown on #category
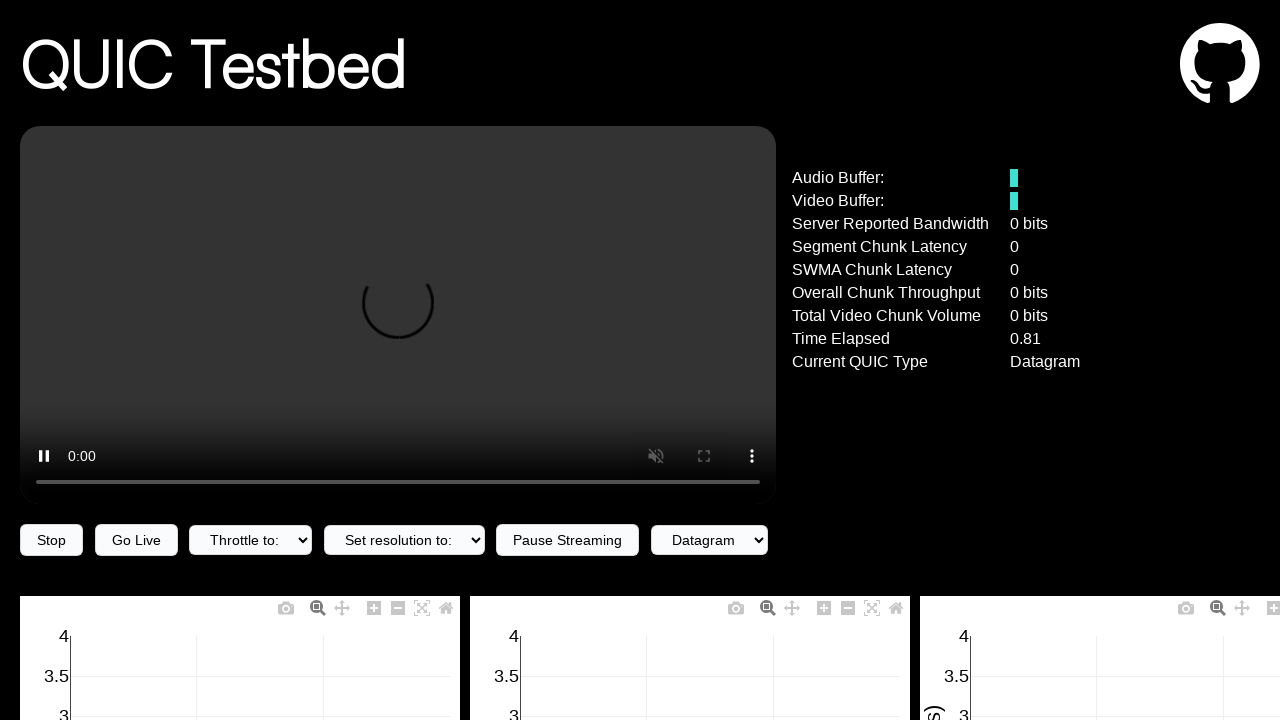

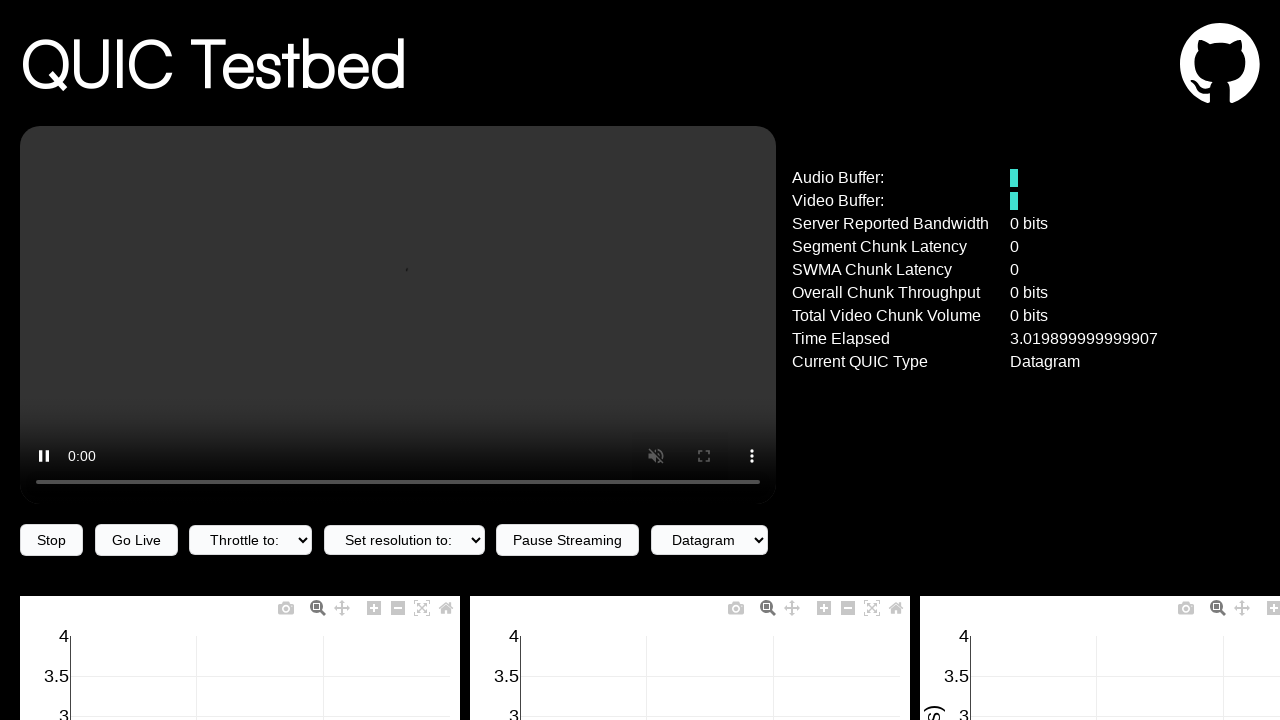